Navigates to a demo page and fills a text input field with automated test text

Starting URL: https://seleniumbase.io/demo_page

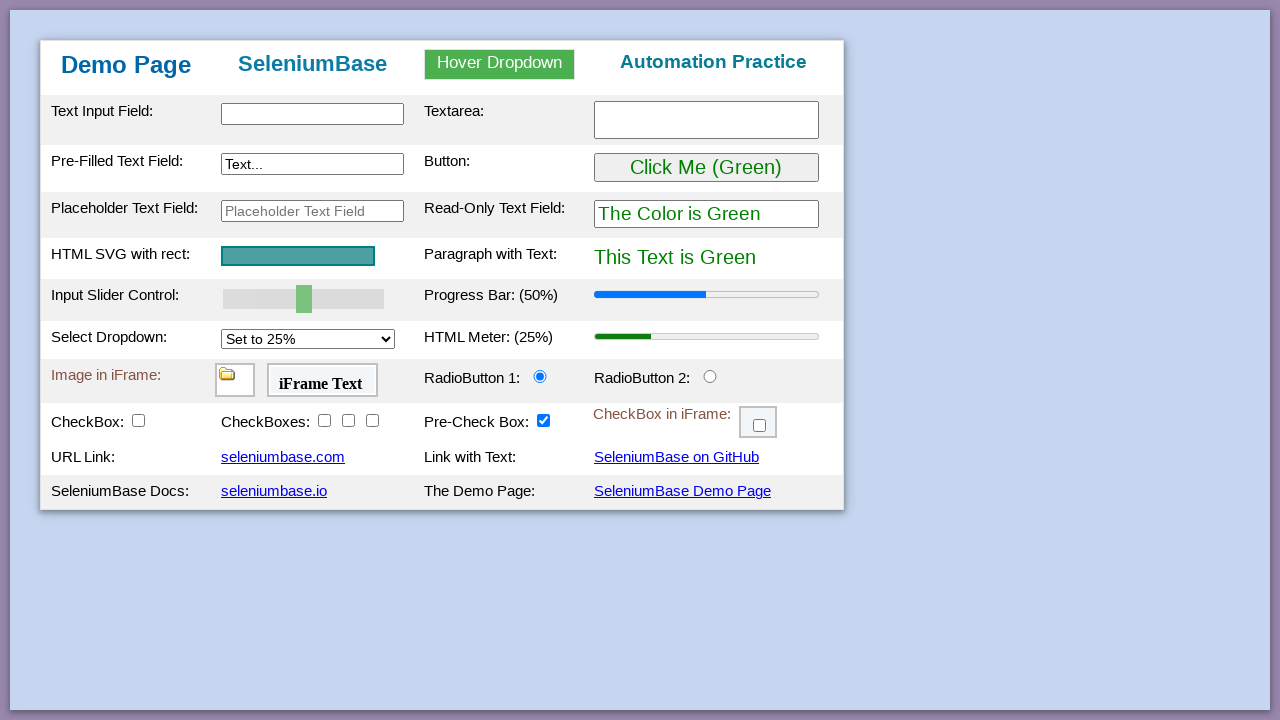

Filled text input field with 'Automatisierter Test' on #myTextInput
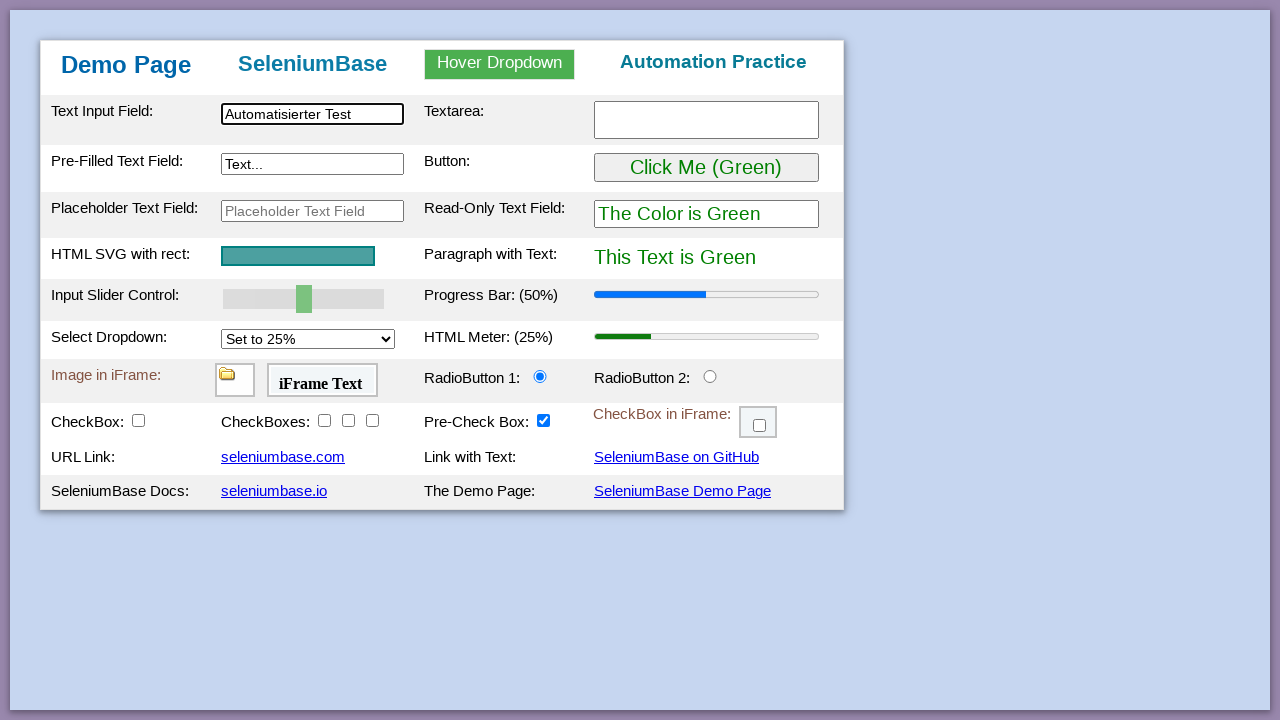

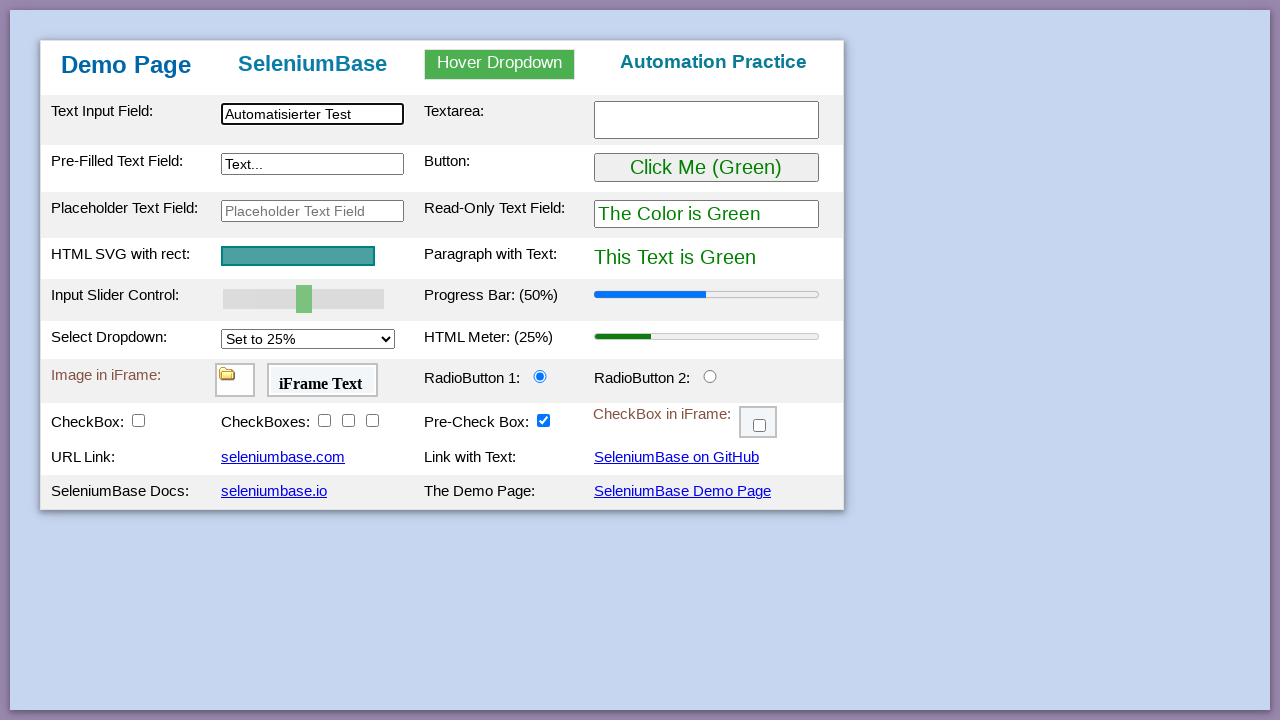